Tests navigation from the home page to the About Us page by clicking the about link and verifying page loads

Starting URL: https://v1.training-support.net

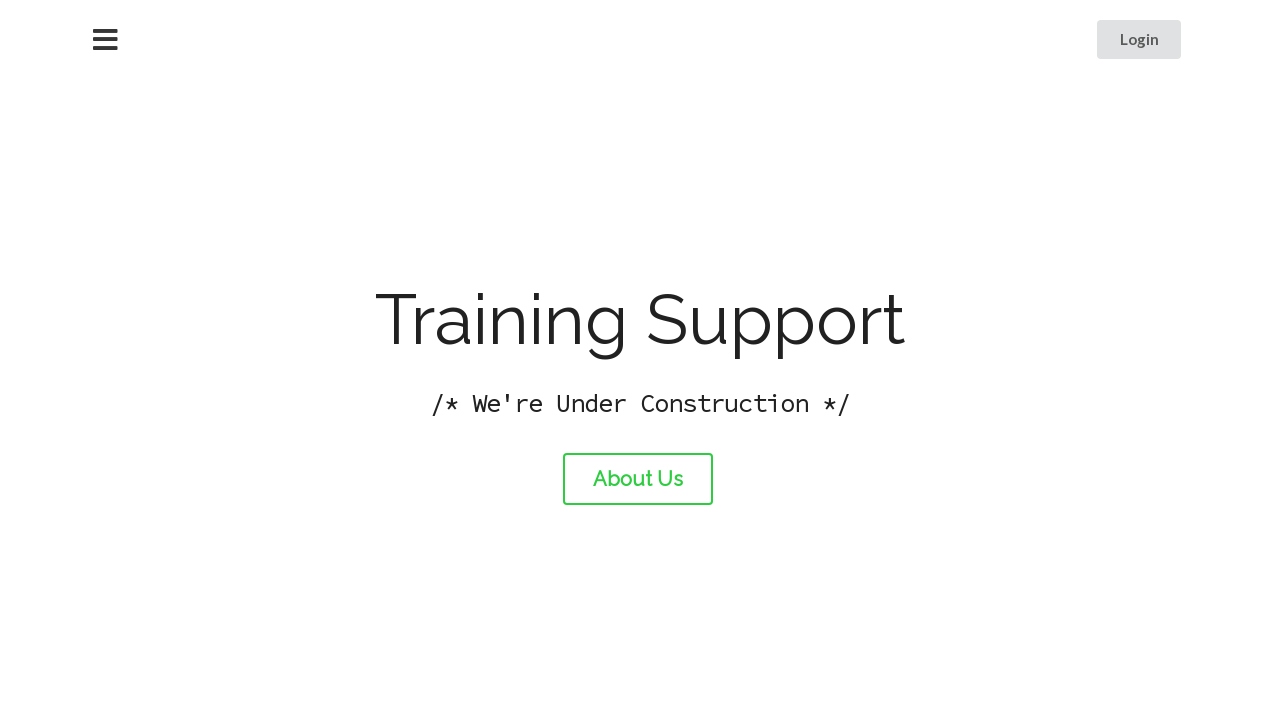

Clicked the About Us link at (638, 479) on #about-link
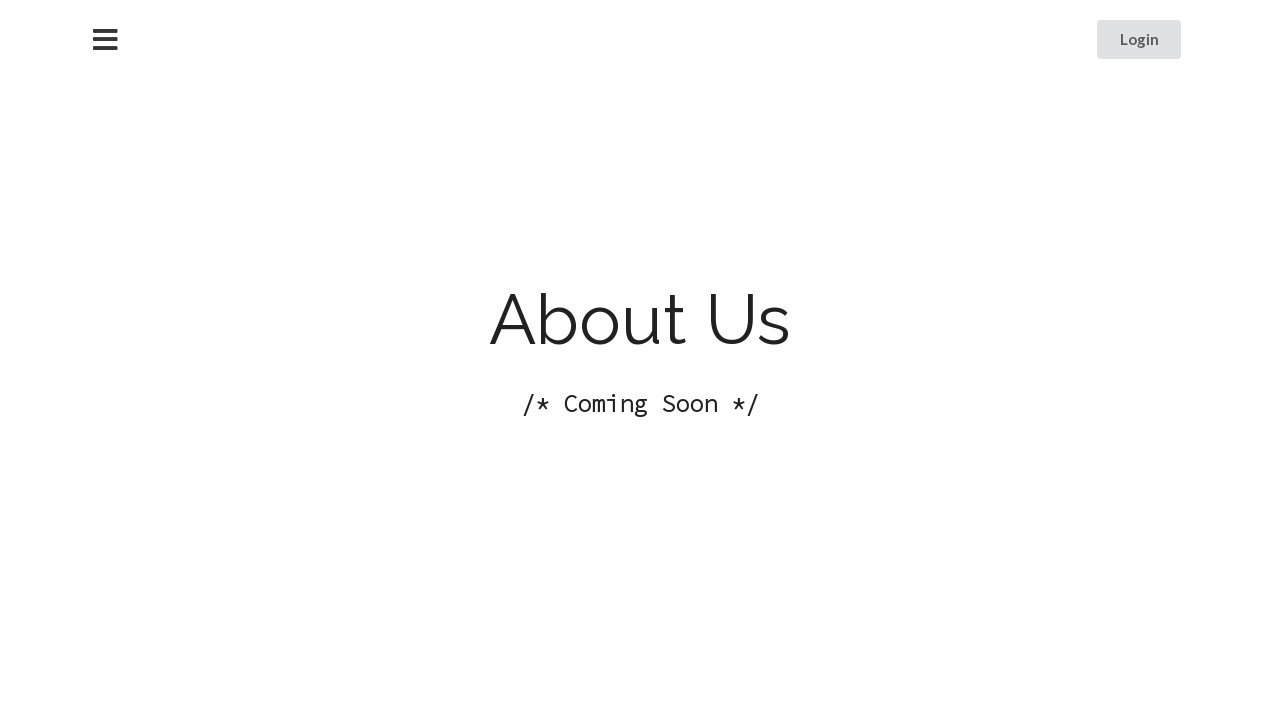

About Us page loaded successfully
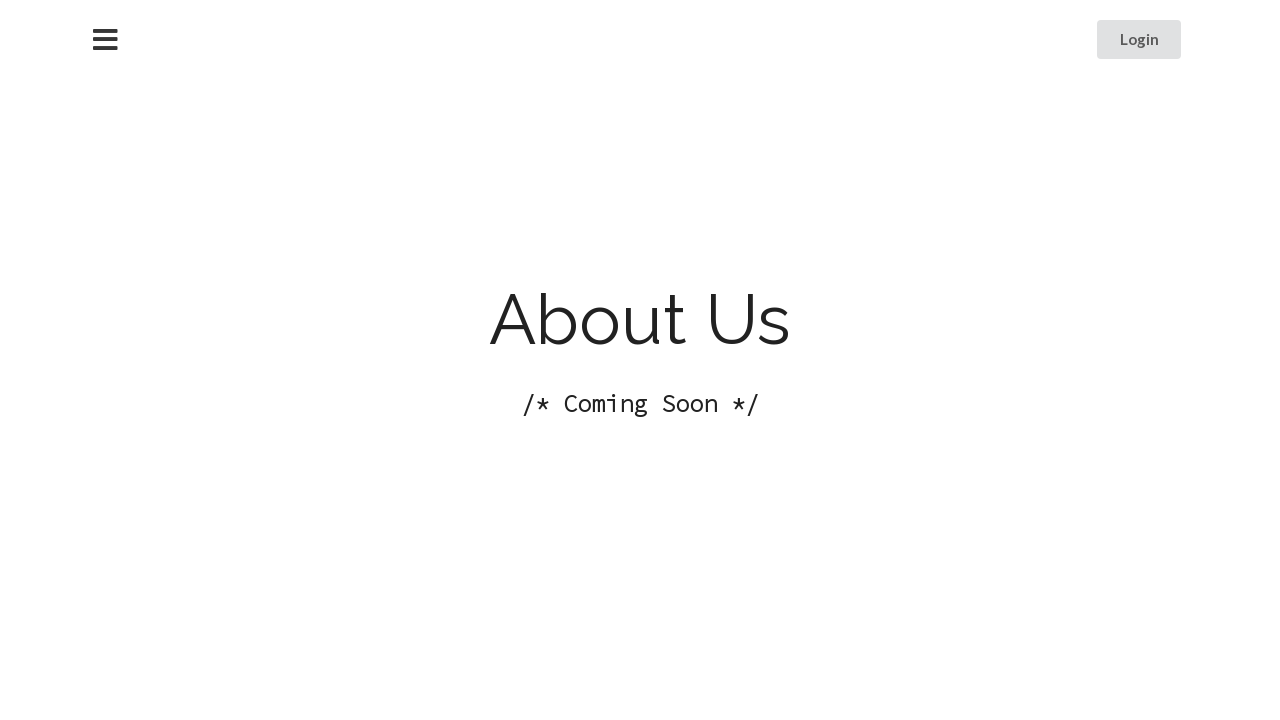

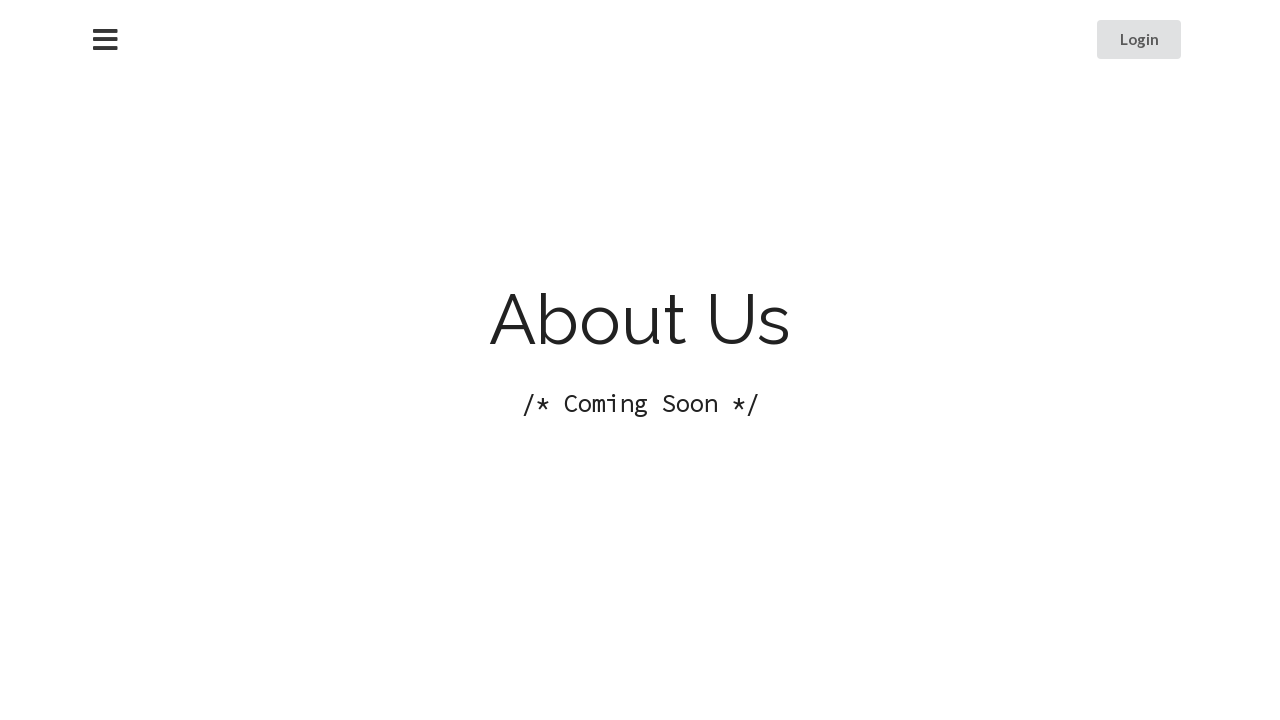